Tests multiple select dropdown functionality by selecting multiple options using different methods (by index, value, and visible text) and then deselecting all

Starting URL: https://practice.cydeo.com/dropdown

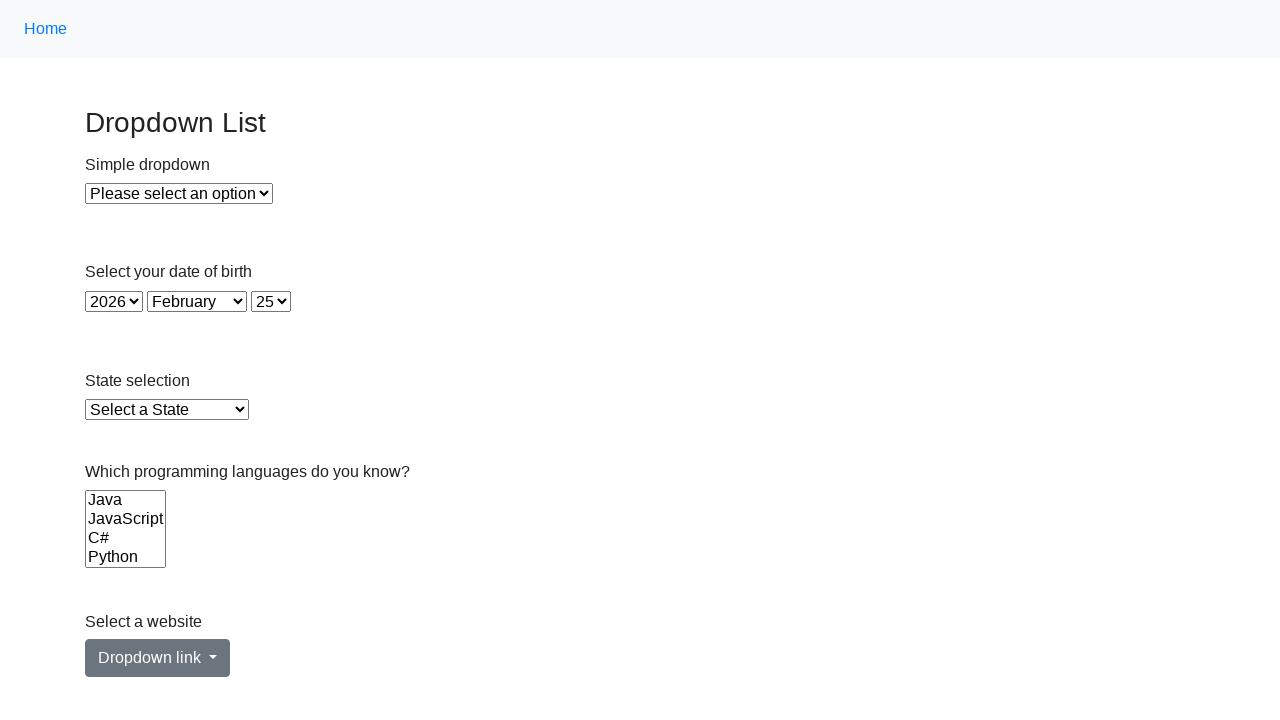

Located the Languages multiple select dropdown
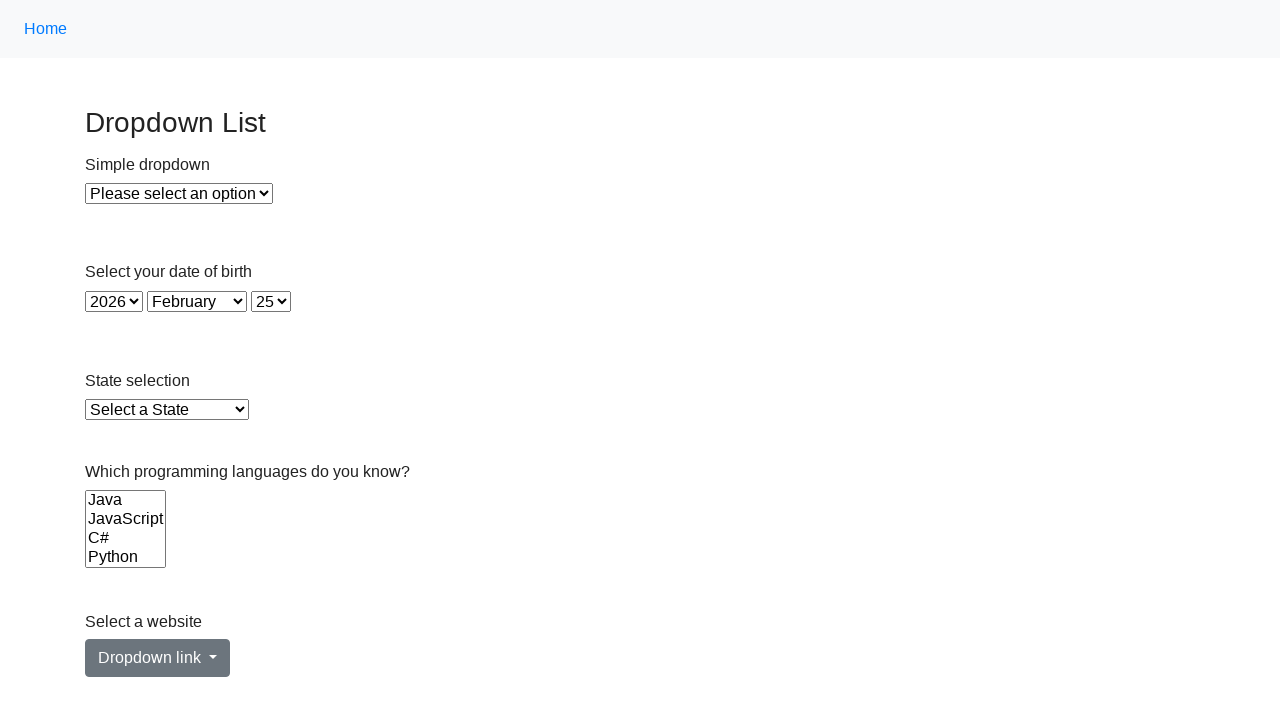

Selected Java by index 0 on select[name='Languages']
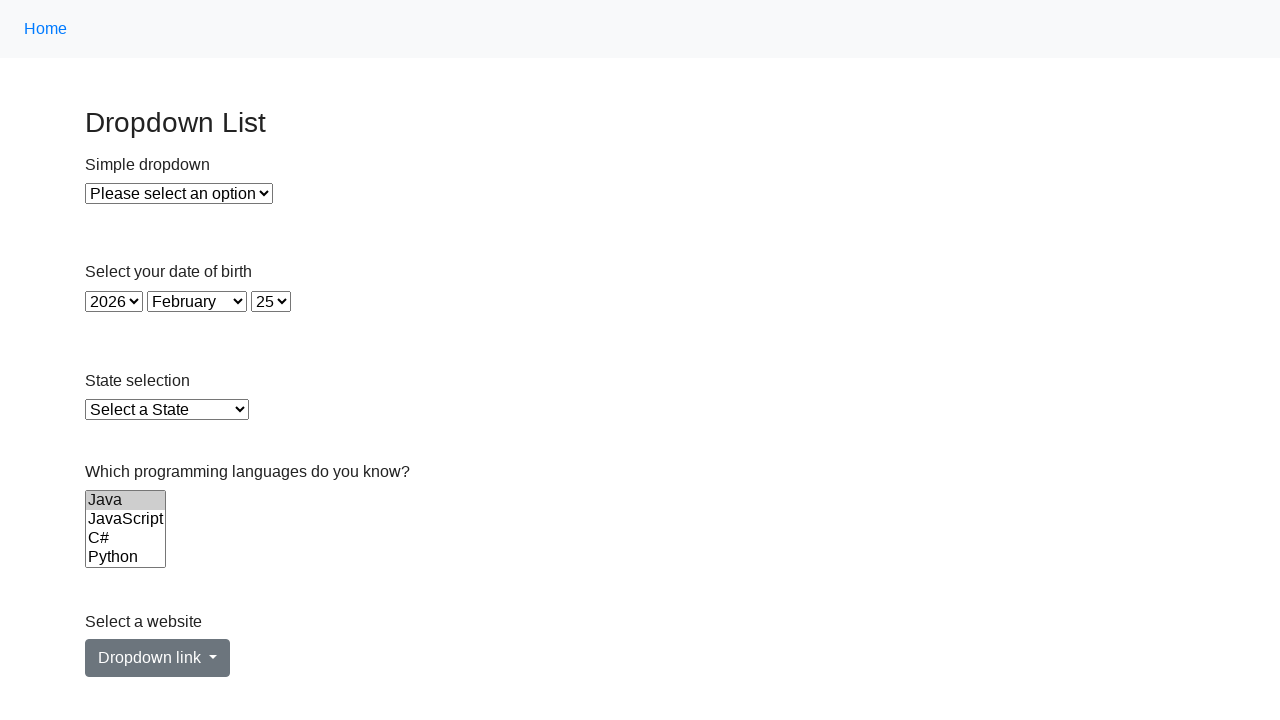

Selected JavaScript by value 'js' on select[name='Languages']
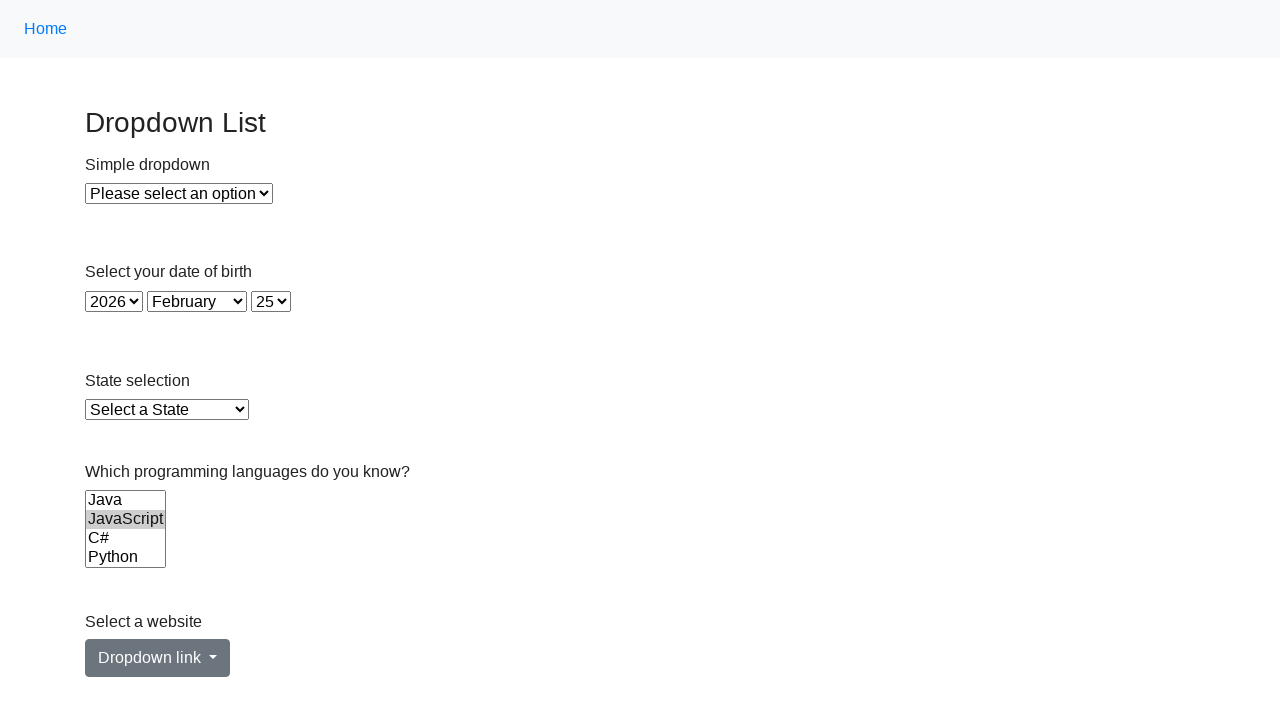

Selected C# by visible text on select[name='Languages']
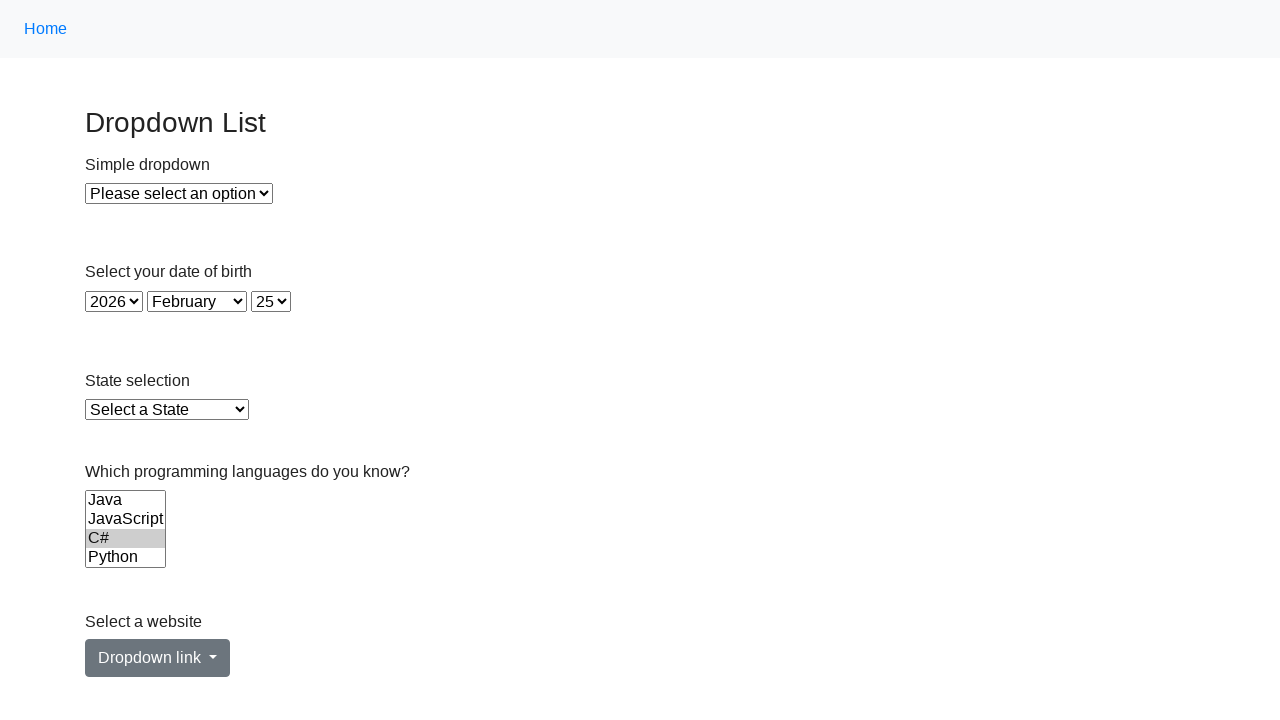

Selected Python by index 3 on select[name='Languages']
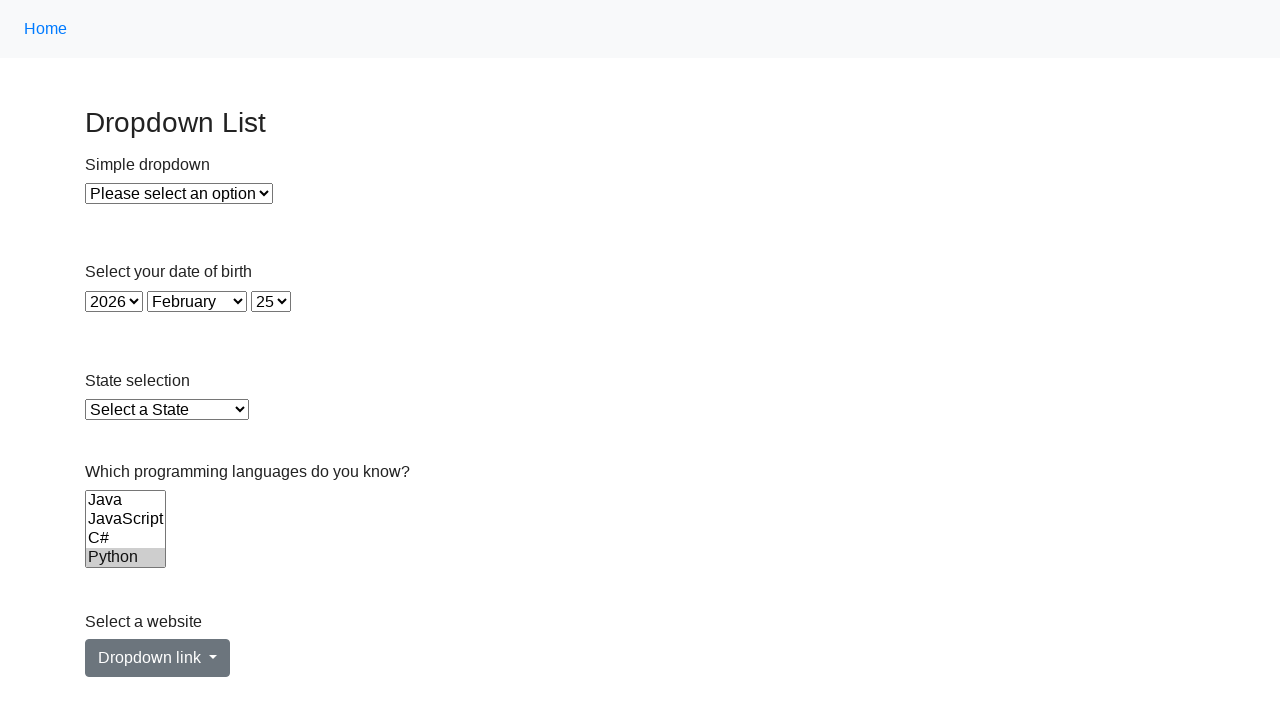

Selected Ruby by value 'ruby' on select[name='Languages']
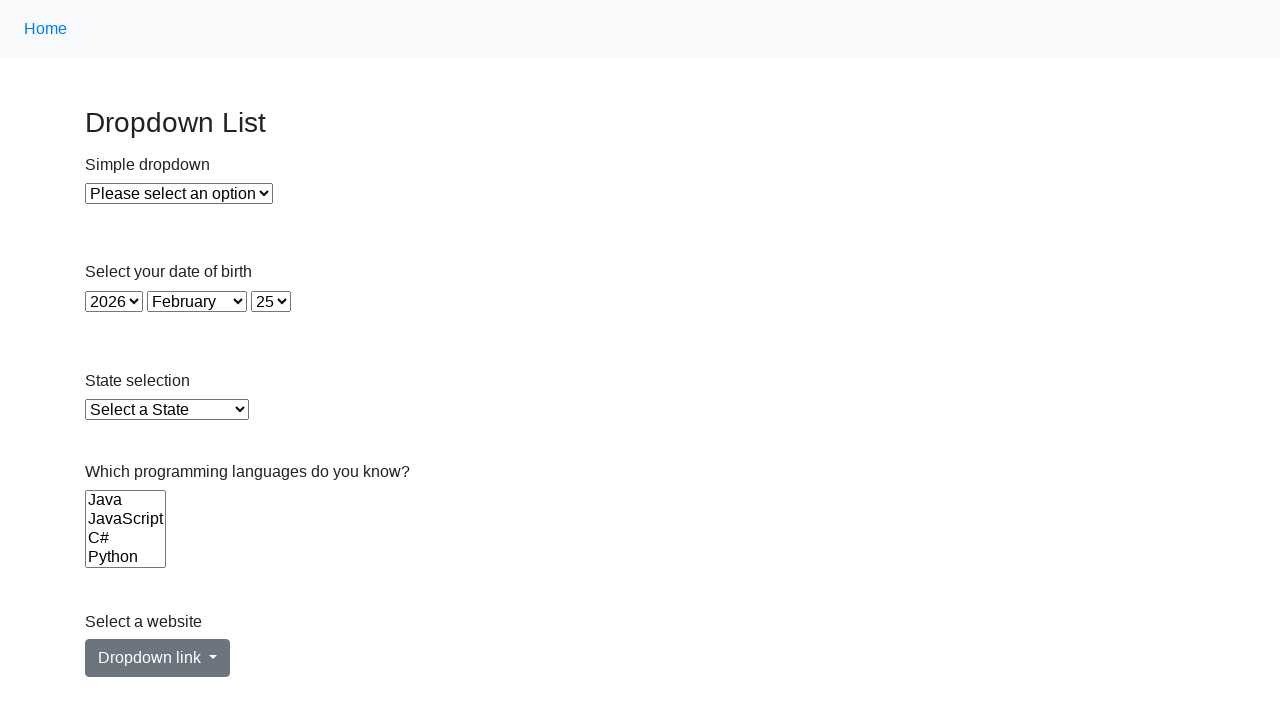

Selected C by visible text on select[name='Languages']
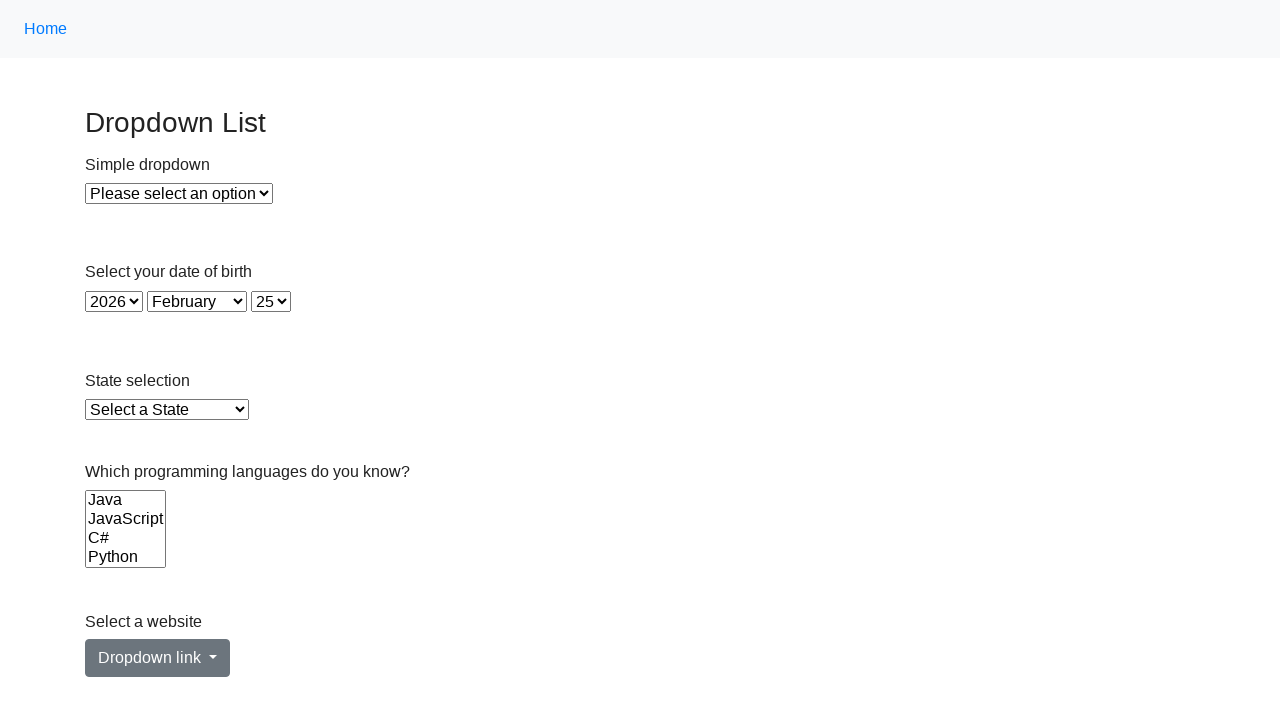

Deselected all options from the Languages dropdown on select[name='Languages']
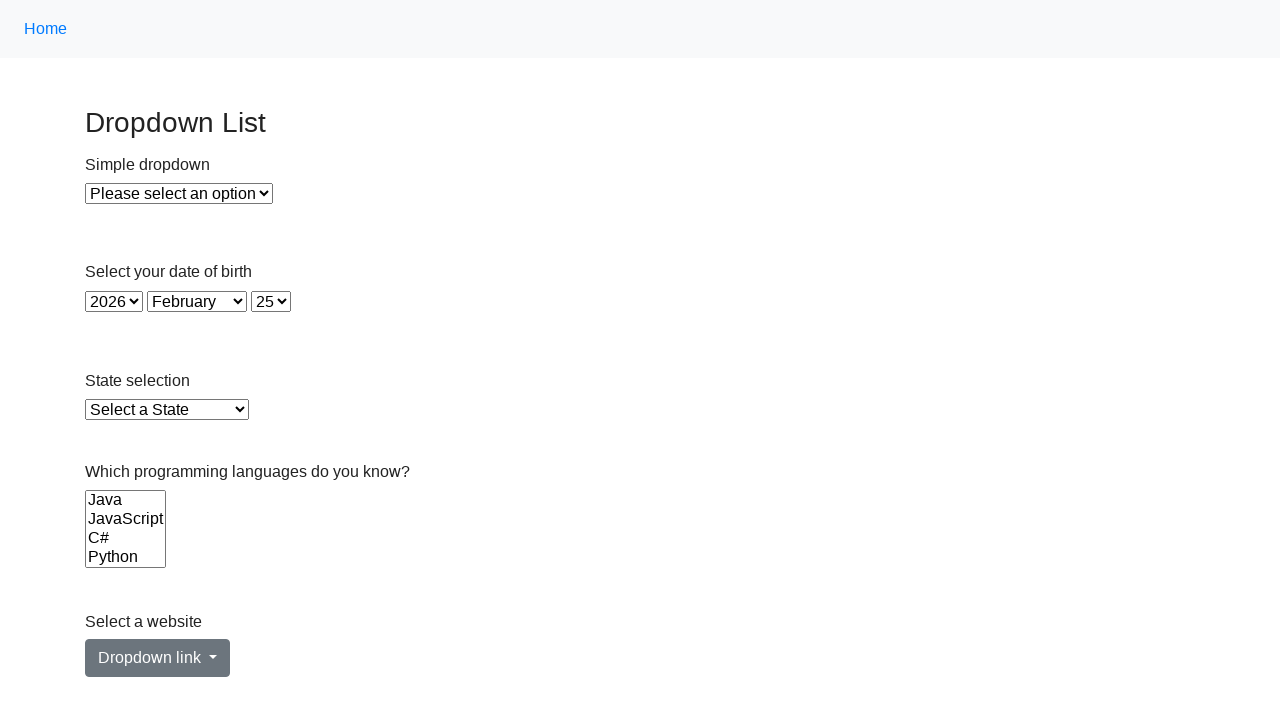

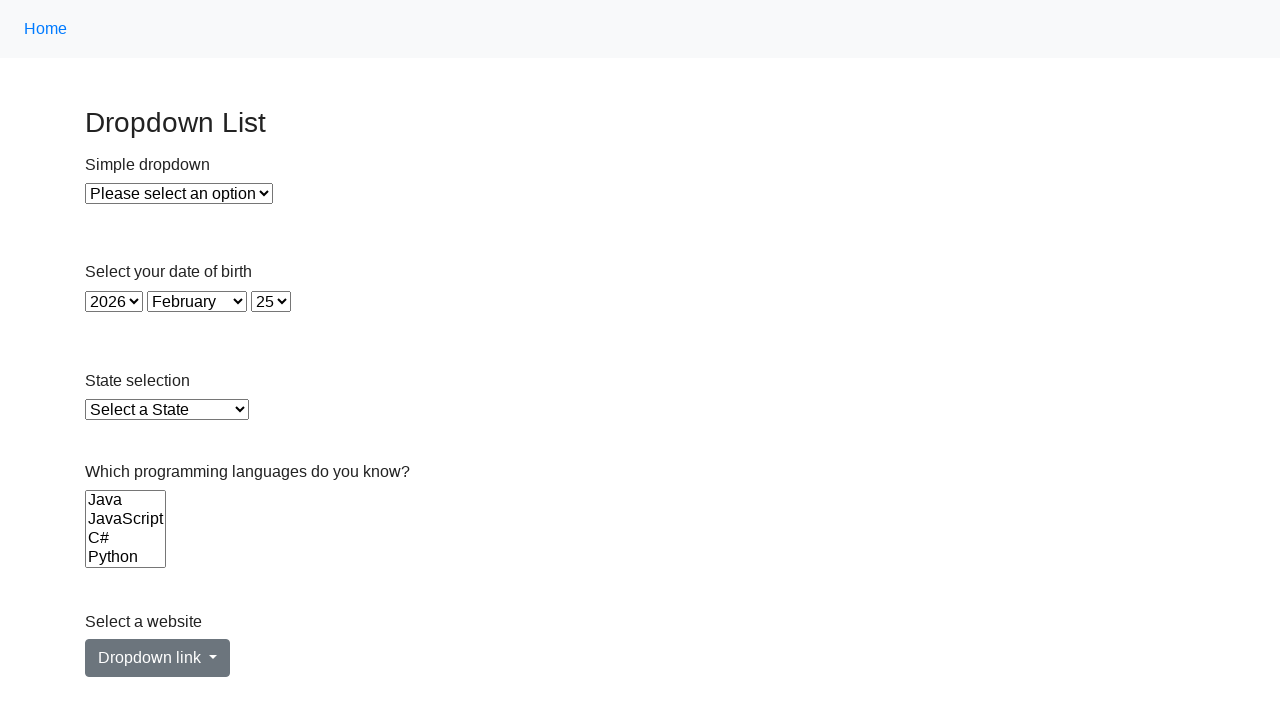